Solves a mathematical problem by extracting a value from the page, calculating a result using a logarithmic formula, and submitting the answer along with checkbox selections

Starting URL: http://suninjuly.github.io/math.html

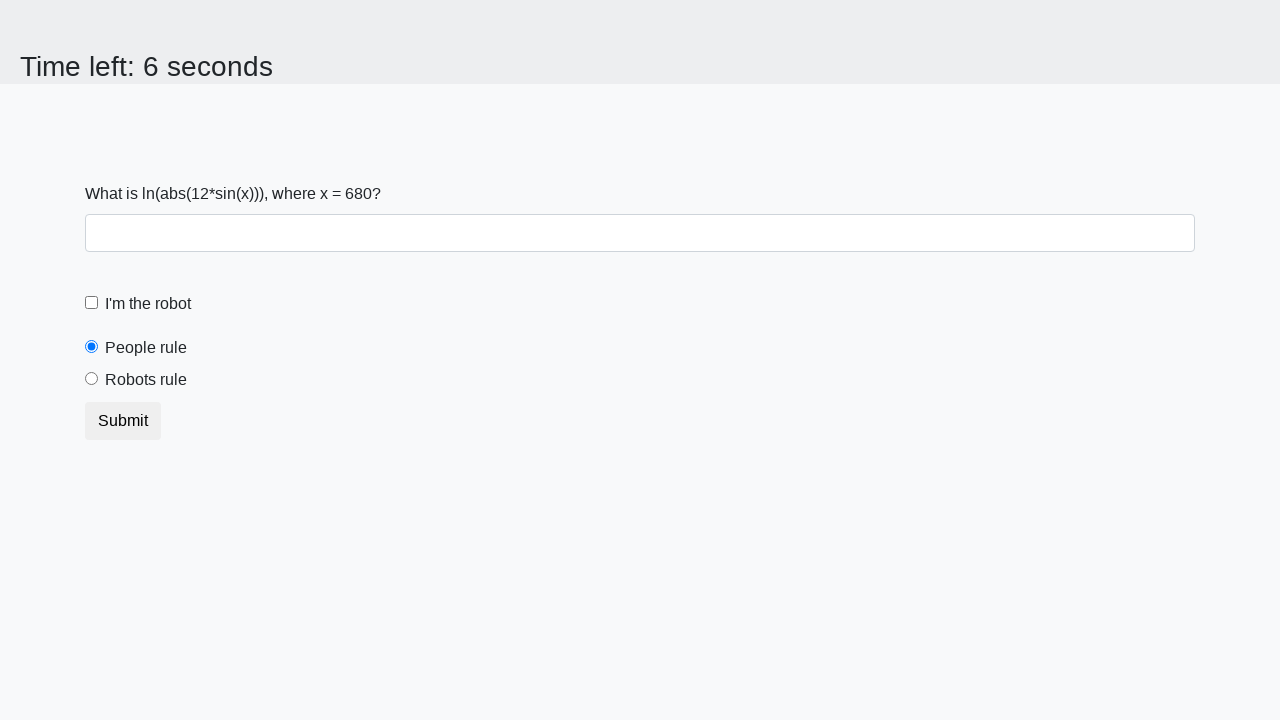

Extracted value of x from the page
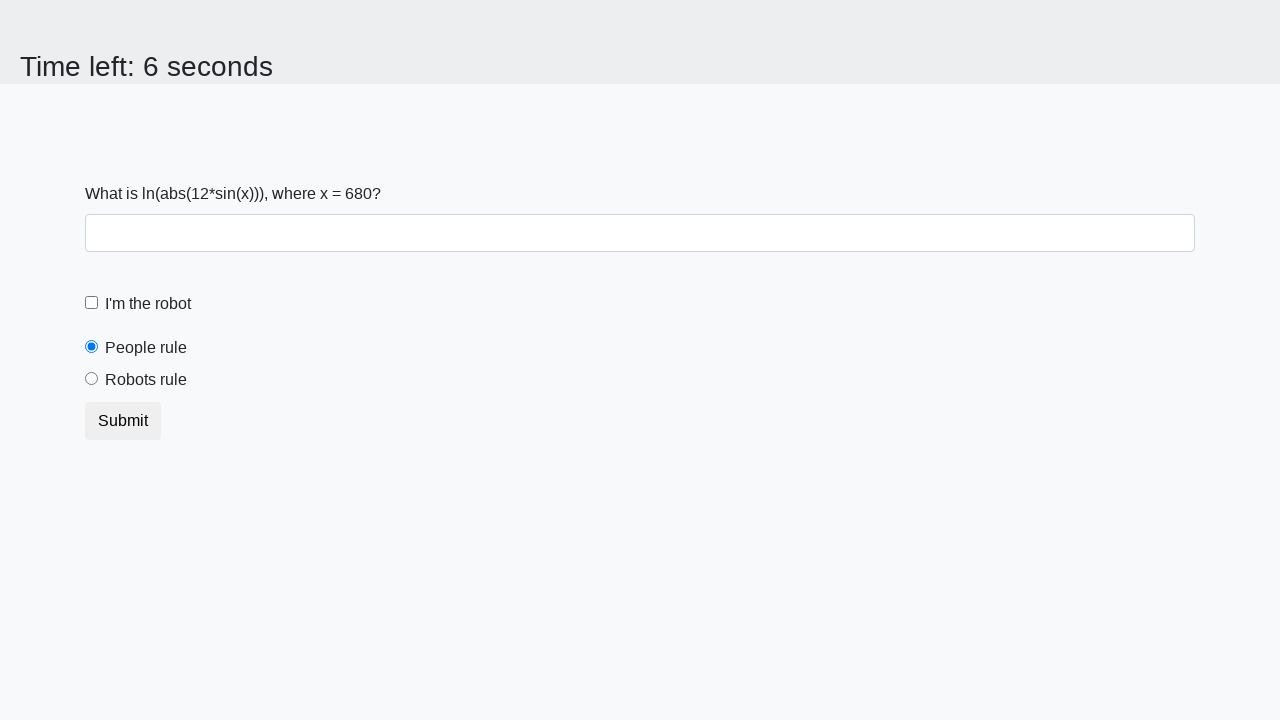

Calculated result using logarithmic formula: log(abs(12*sin(x)))
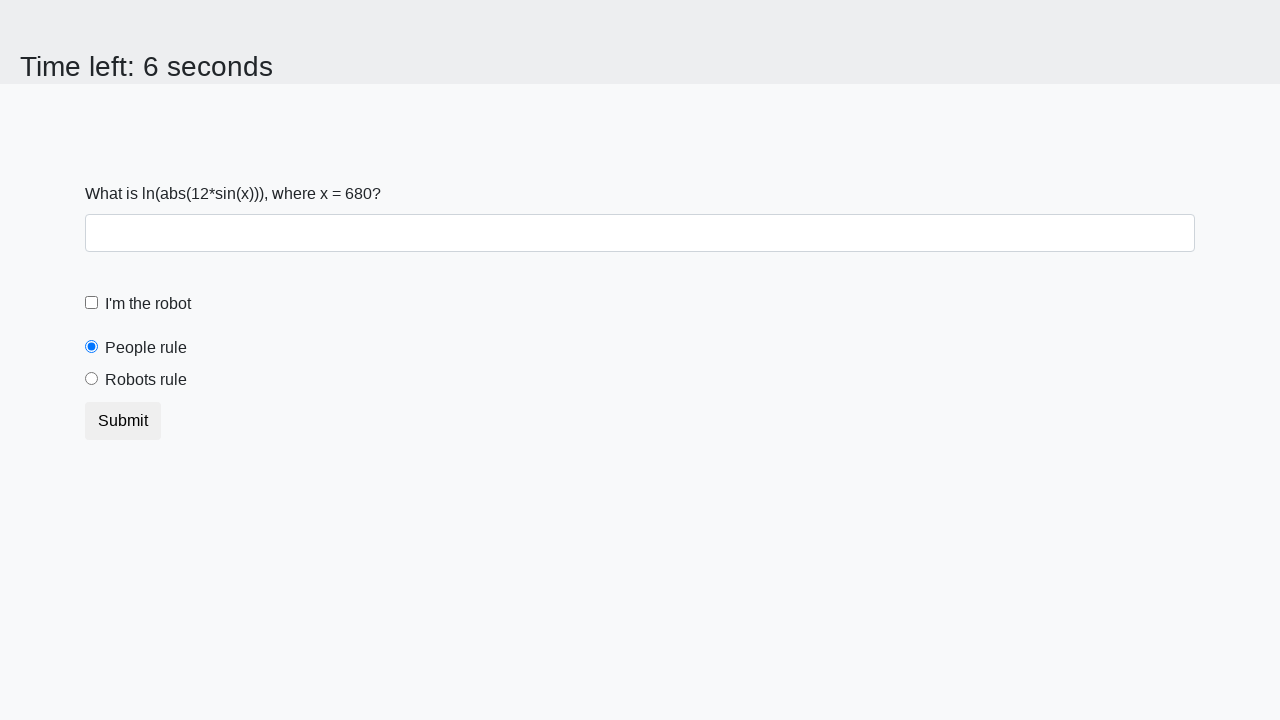

Filled answer field with calculated result on #answer
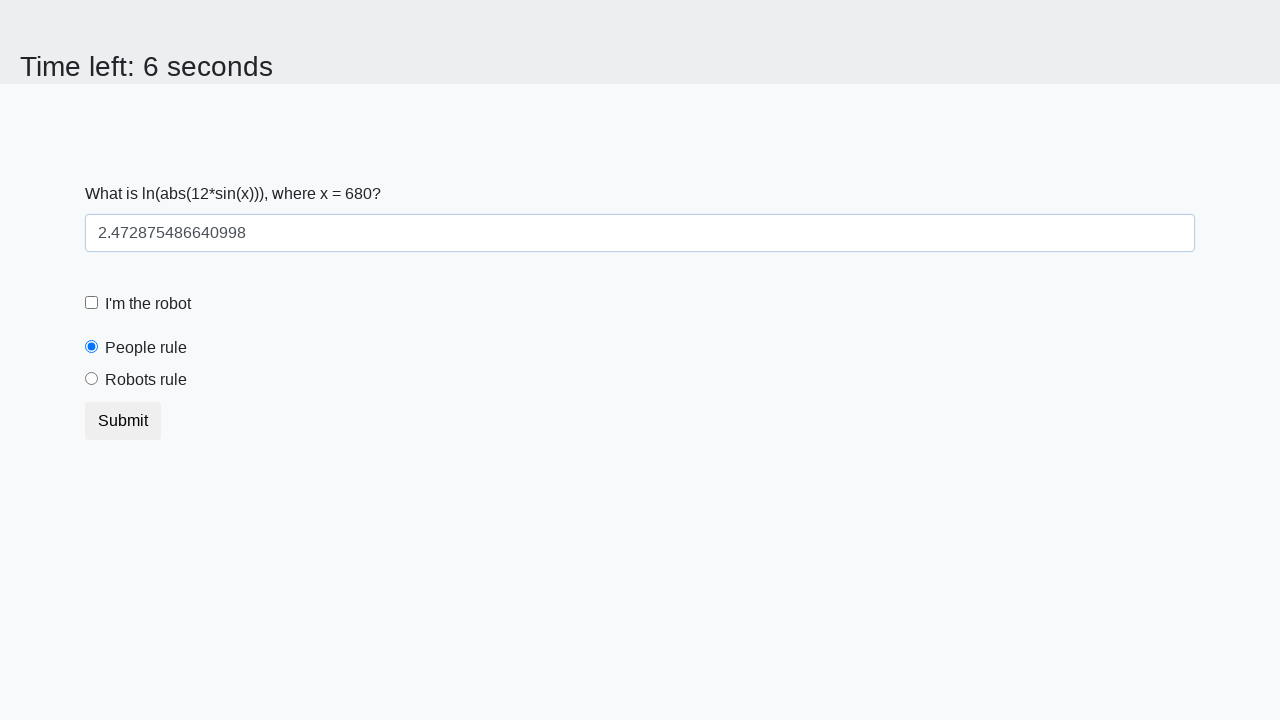

Checked the robot checkbox at (92, 303) on #robotCheckbox
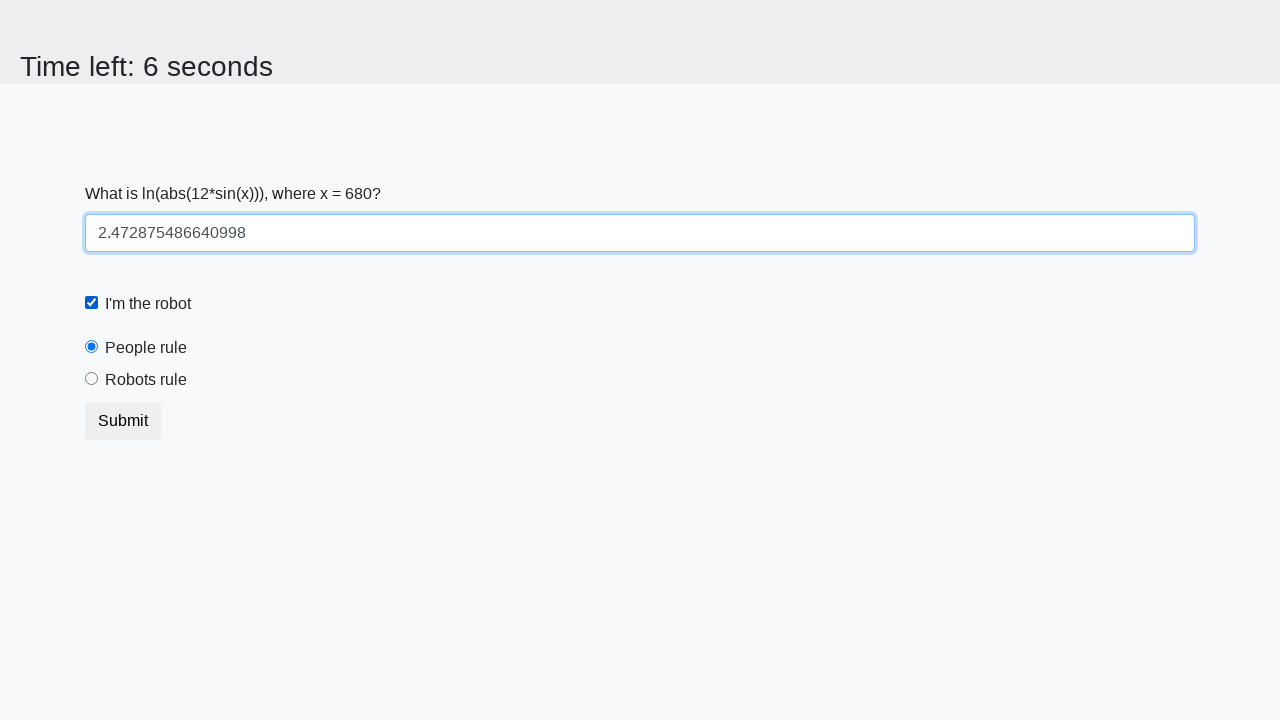

Selected the robots rule radio button at (92, 379) on #robotsRule
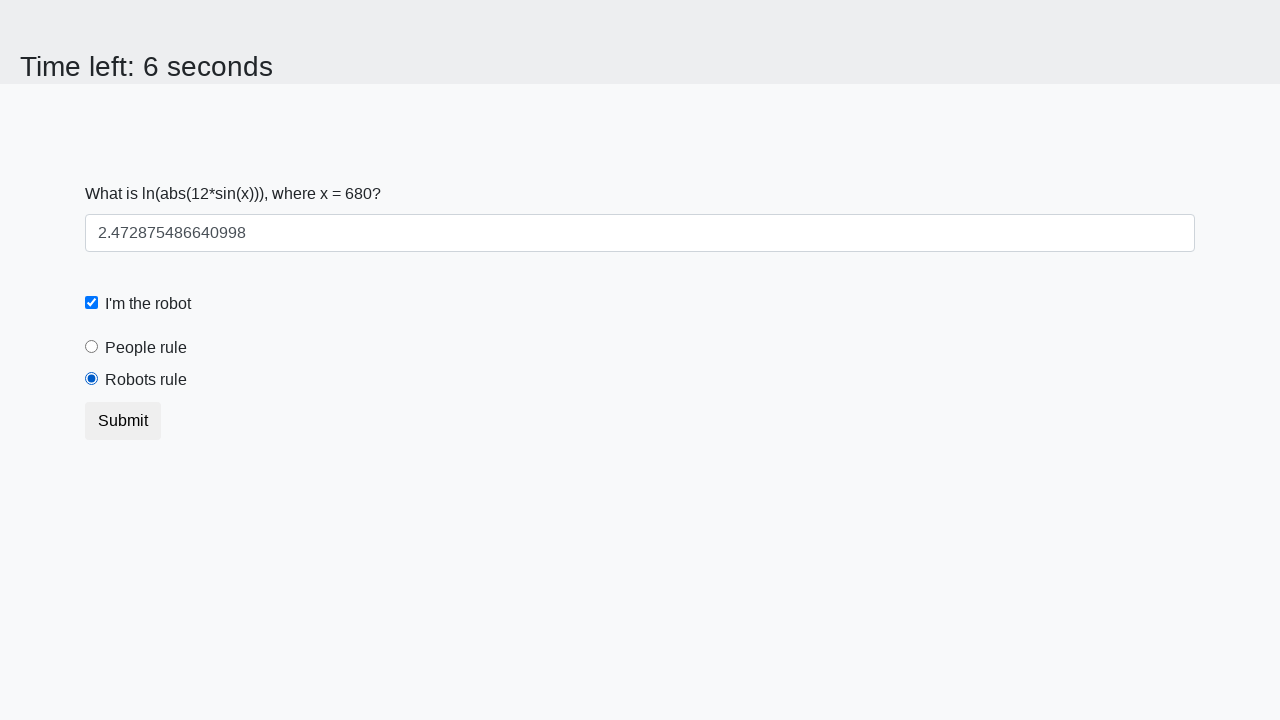

Clicked submit button to submit the form at (123, 421) on button.btn
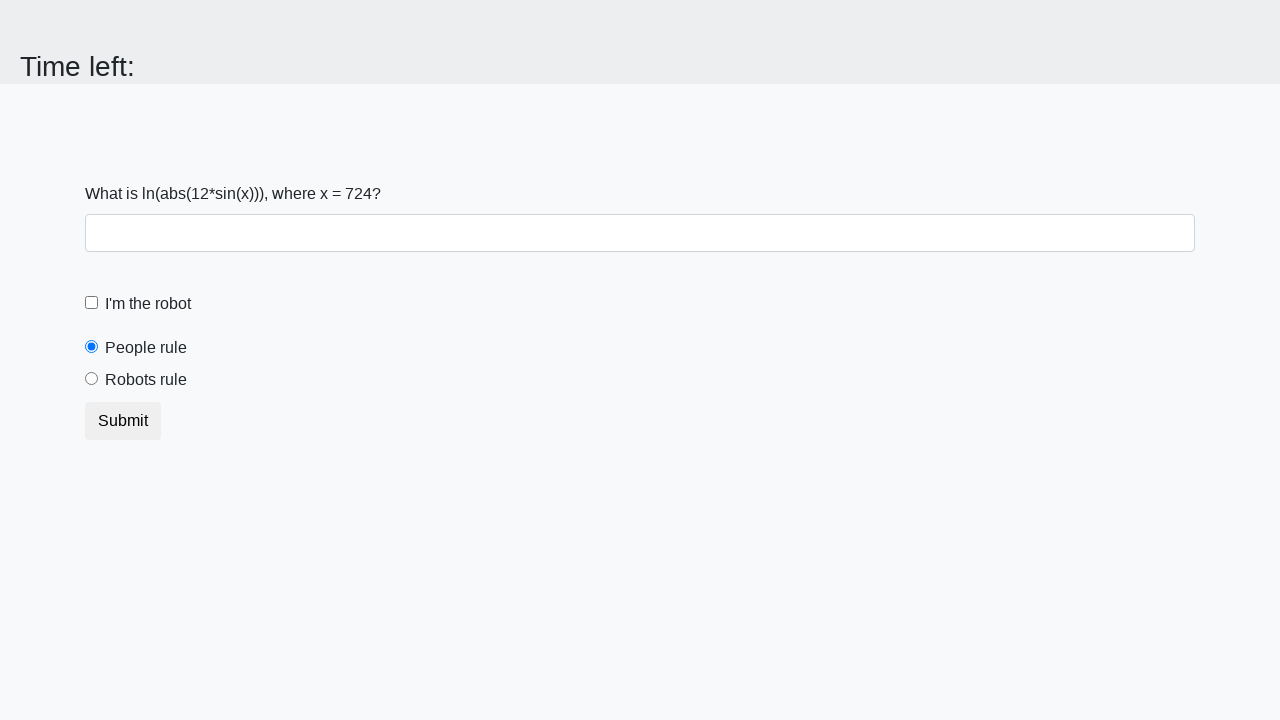

Waited 2 seconds for result to display
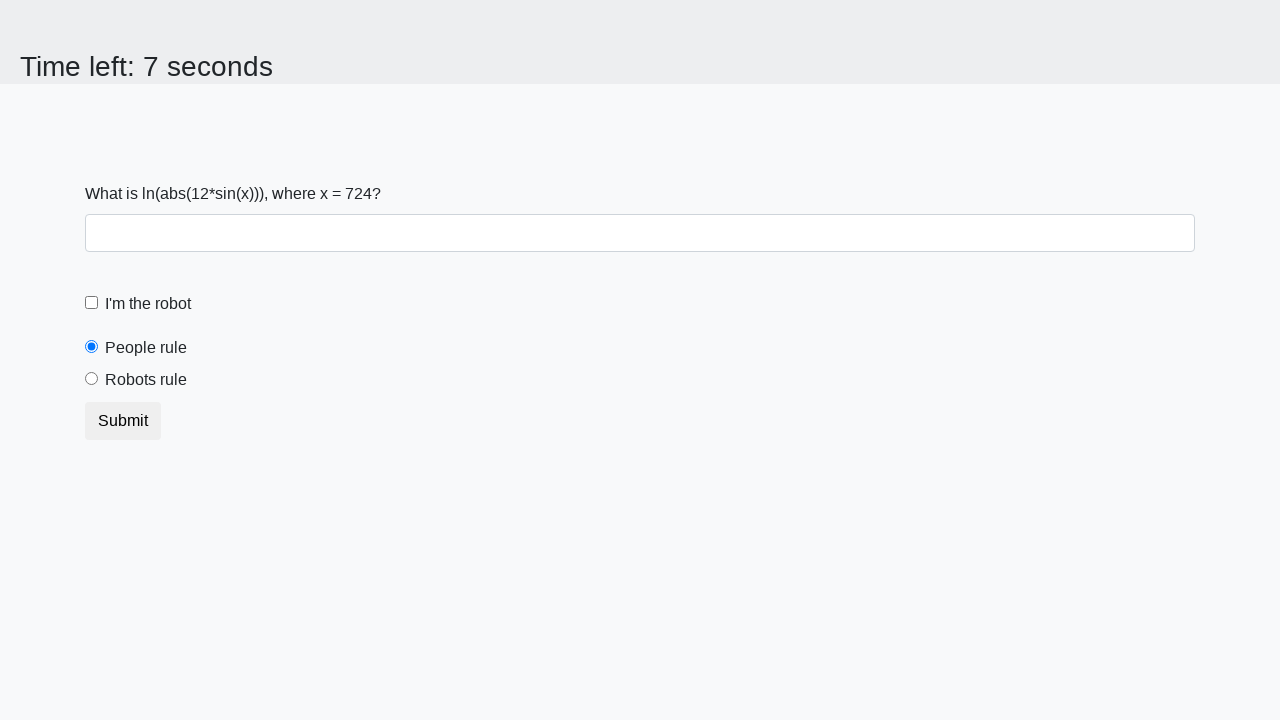

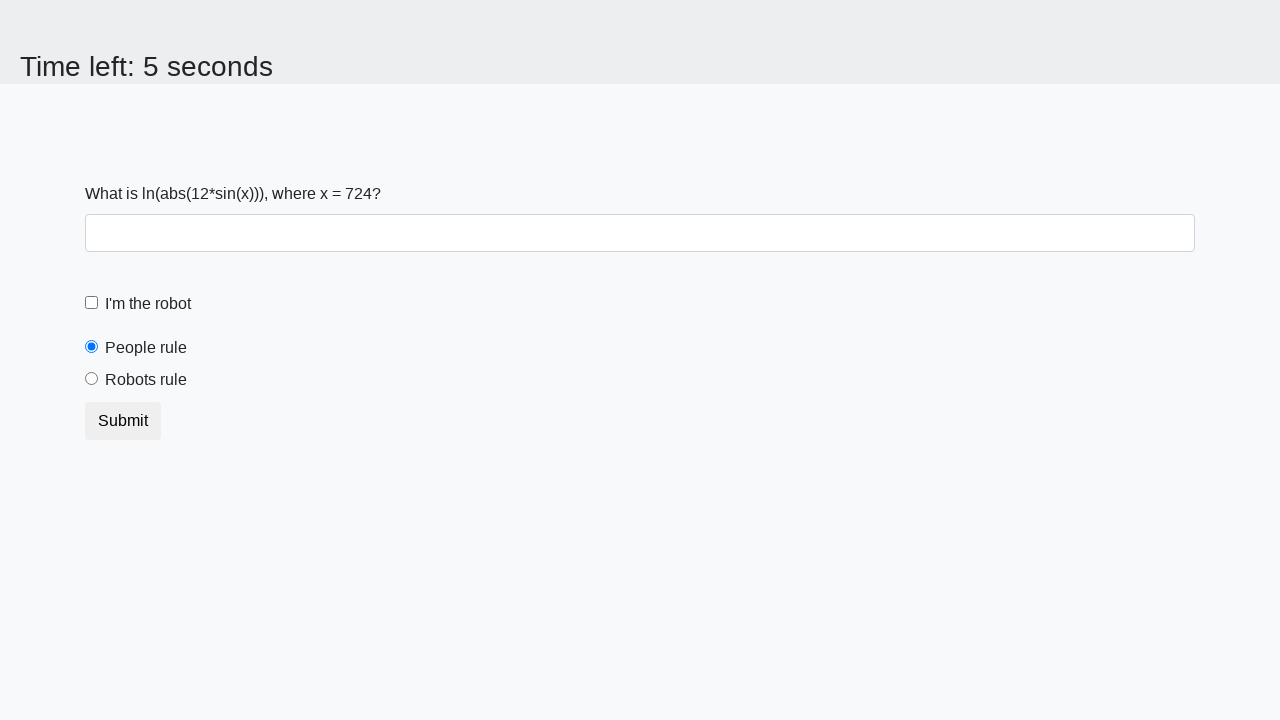